Tests the search filter functionality on a vegetable offers page by searching for "Almond" and verifying that all displayed results contain the search term.

Starting URL: https://rahulshettyacademy.com/seleniumPractise/#/offers

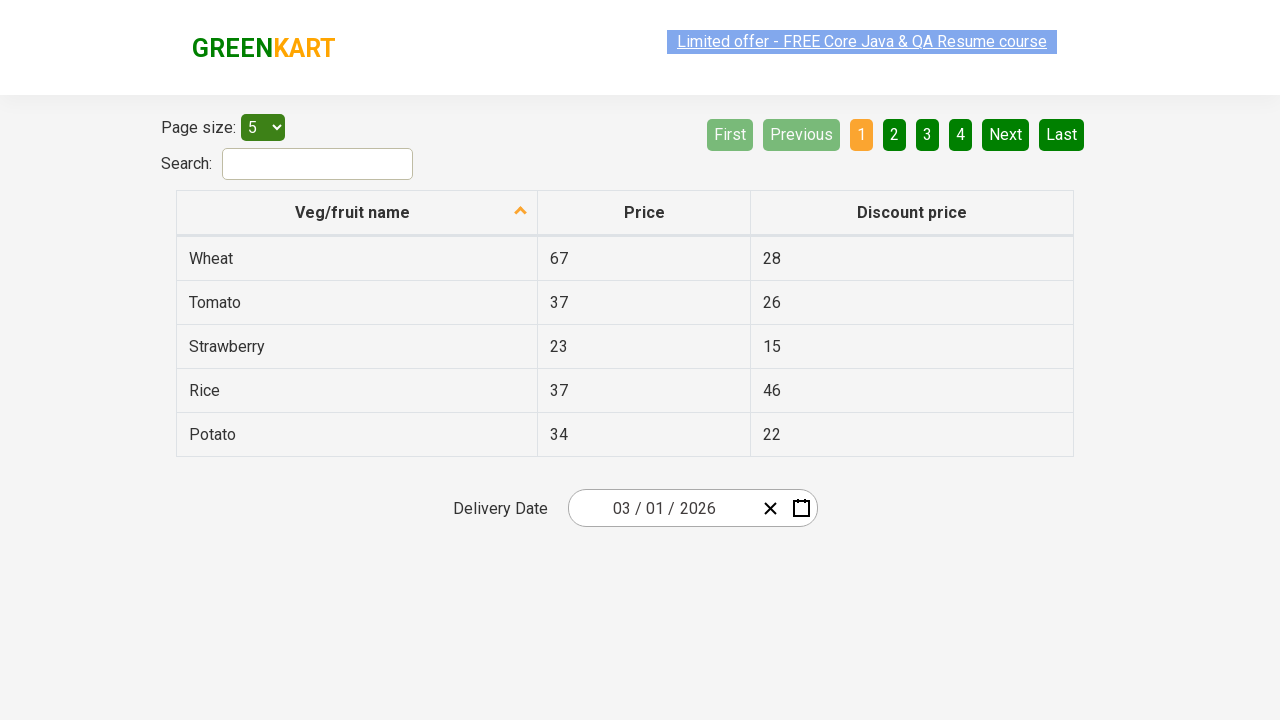

Filled search field with 'Almond' on #search-field
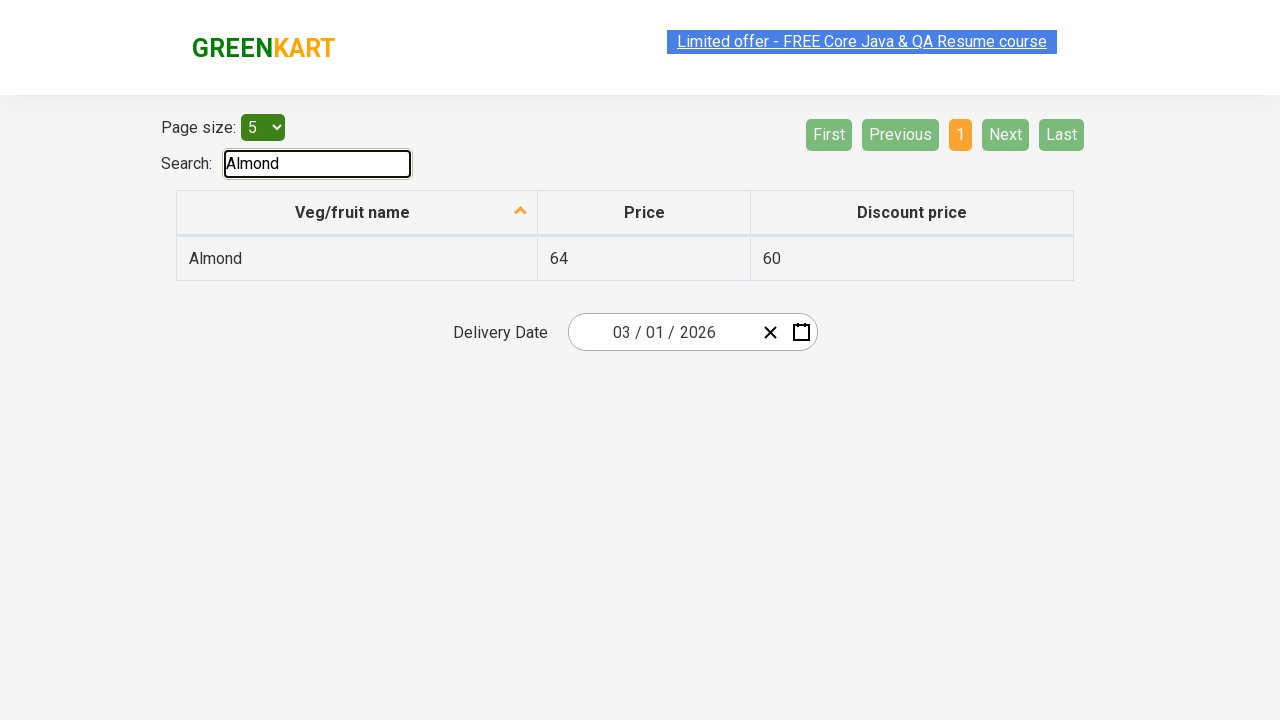

Waited for filtered results table to load
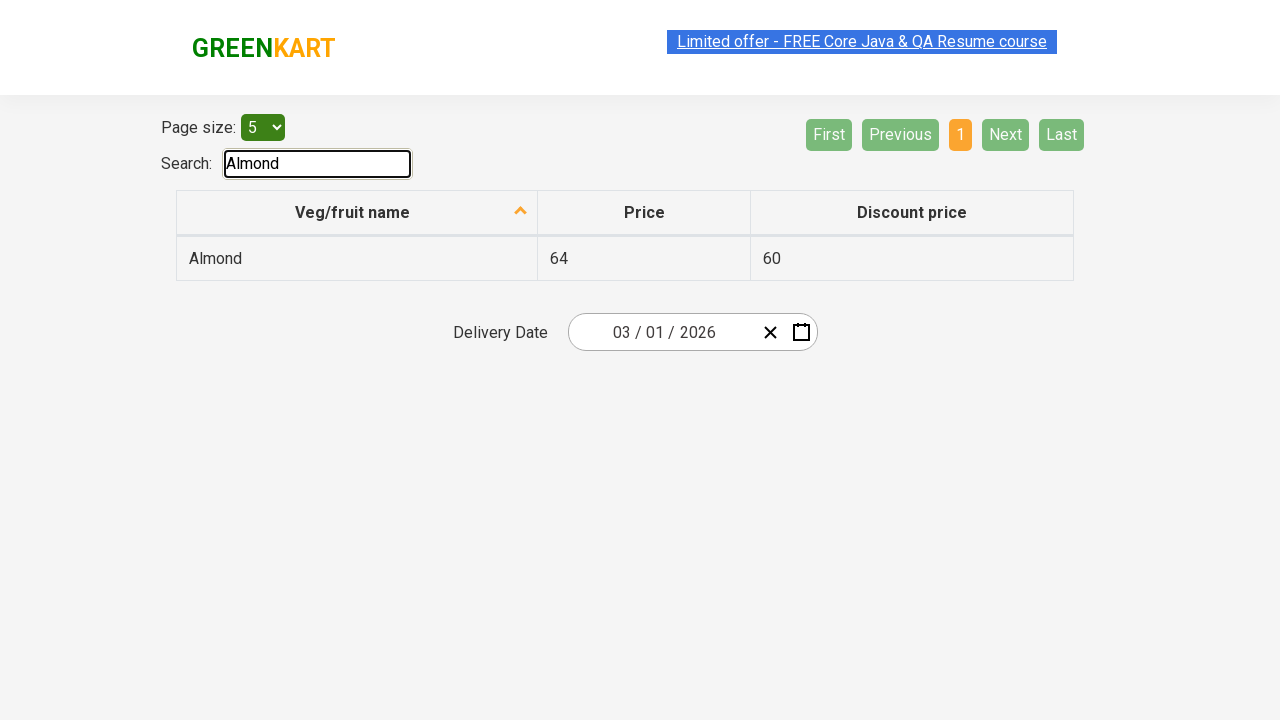

Retrieved all vegetable name cells from filtered results
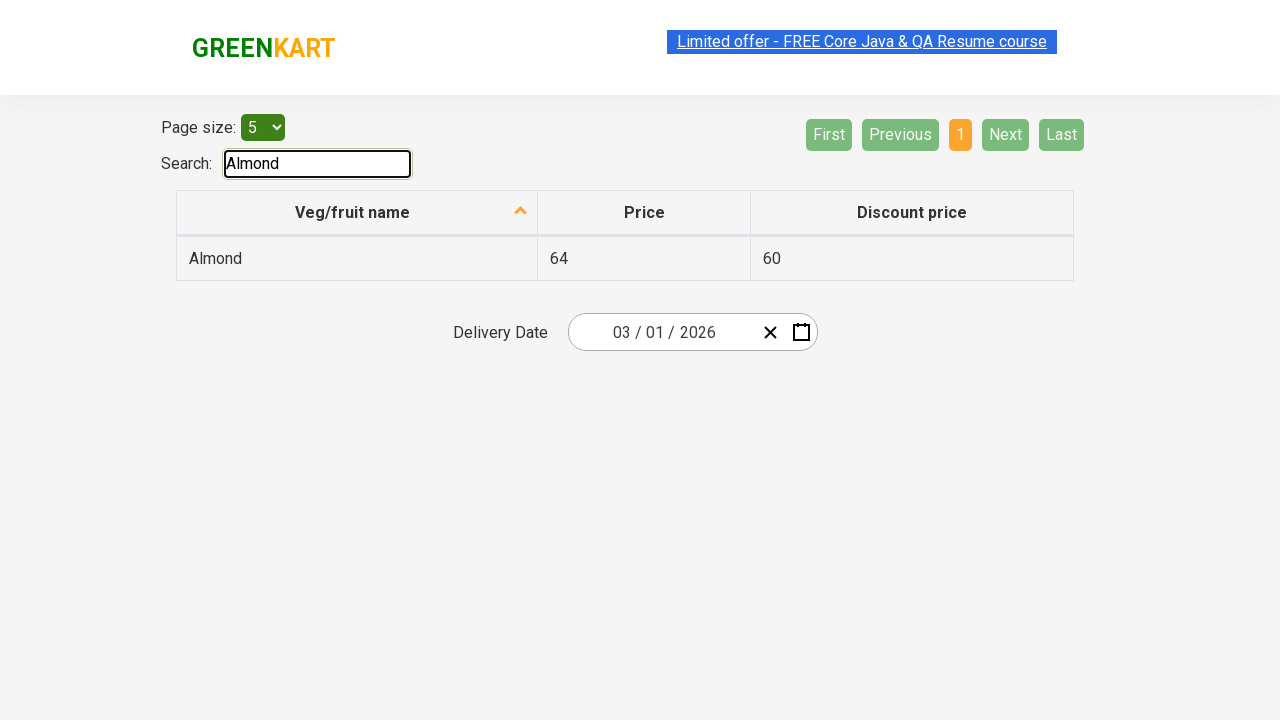

Verified result contains 'Almond': Almond
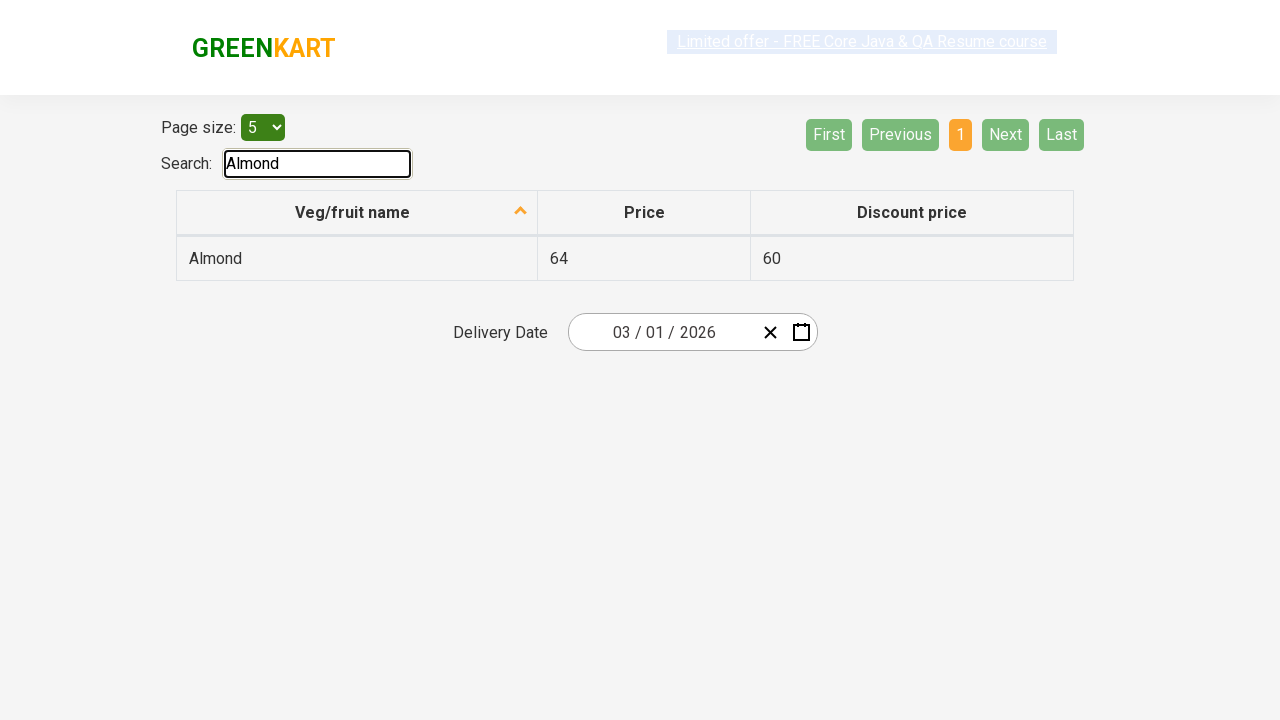

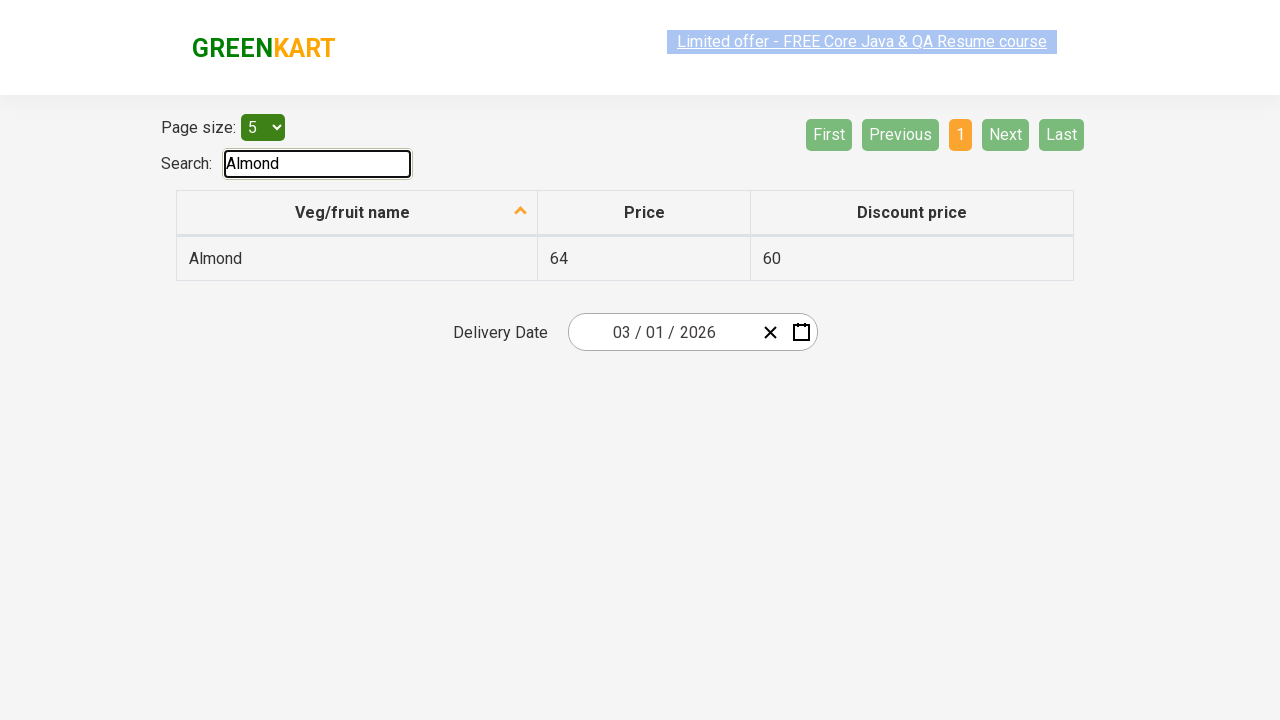